Tests dynamic controls by interacting with a checkbox and text input, verifying their states change correctly when buttons are clicked

Starting URL: https://the-internet.herokuapp.com/dynamic_controls

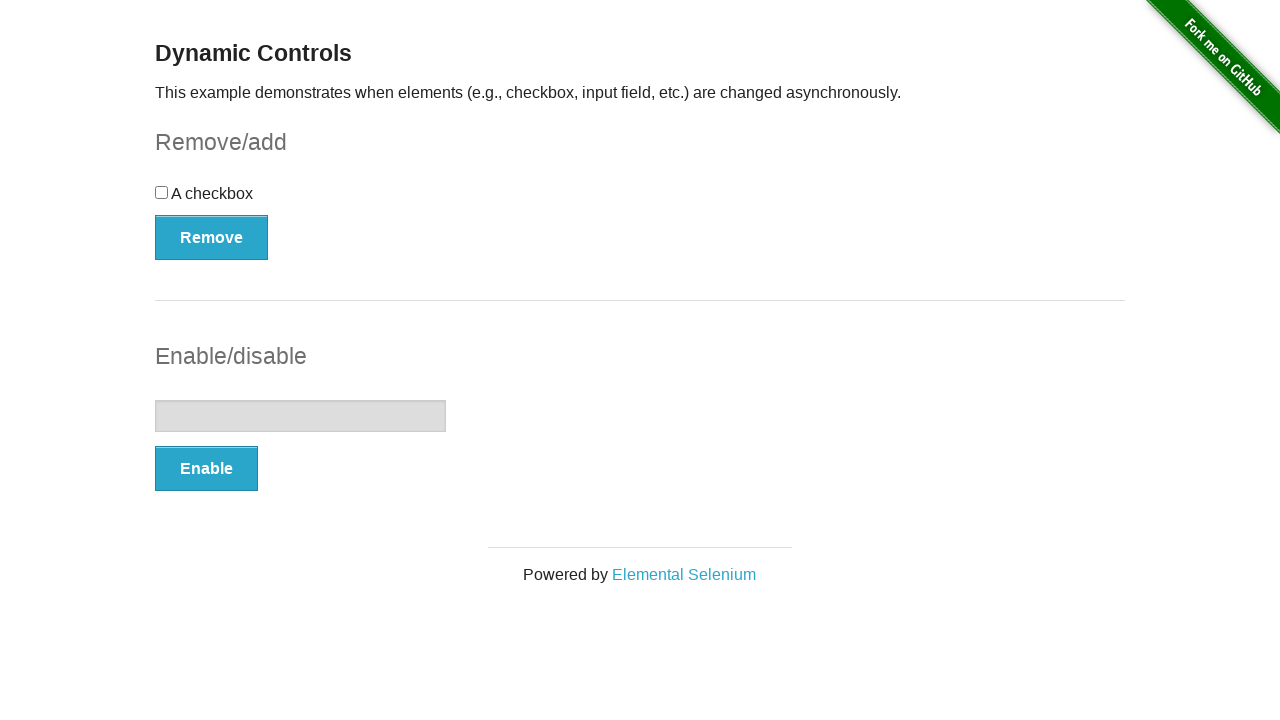

Clicked on checkbox to toggle its state at (162, 192) on input[type='checkbox']
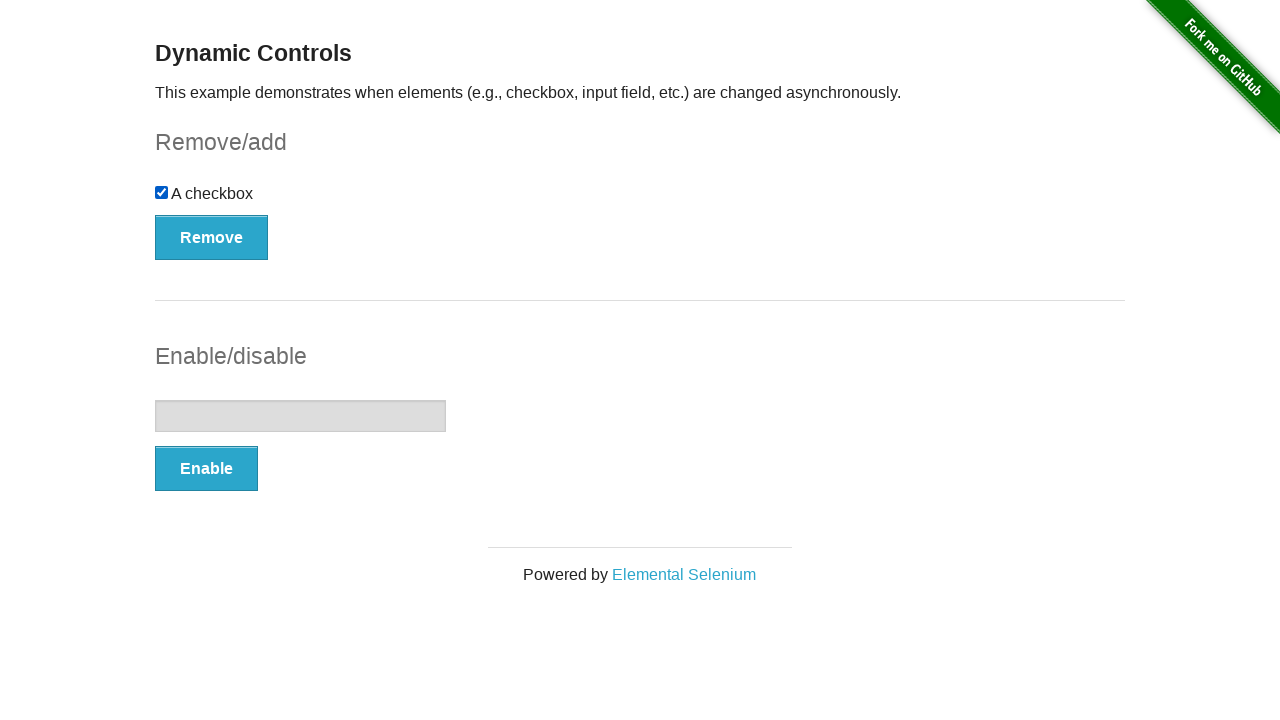

Clicked Remove button to remove checkbox at (212, 237) on button:has-text('Remove')
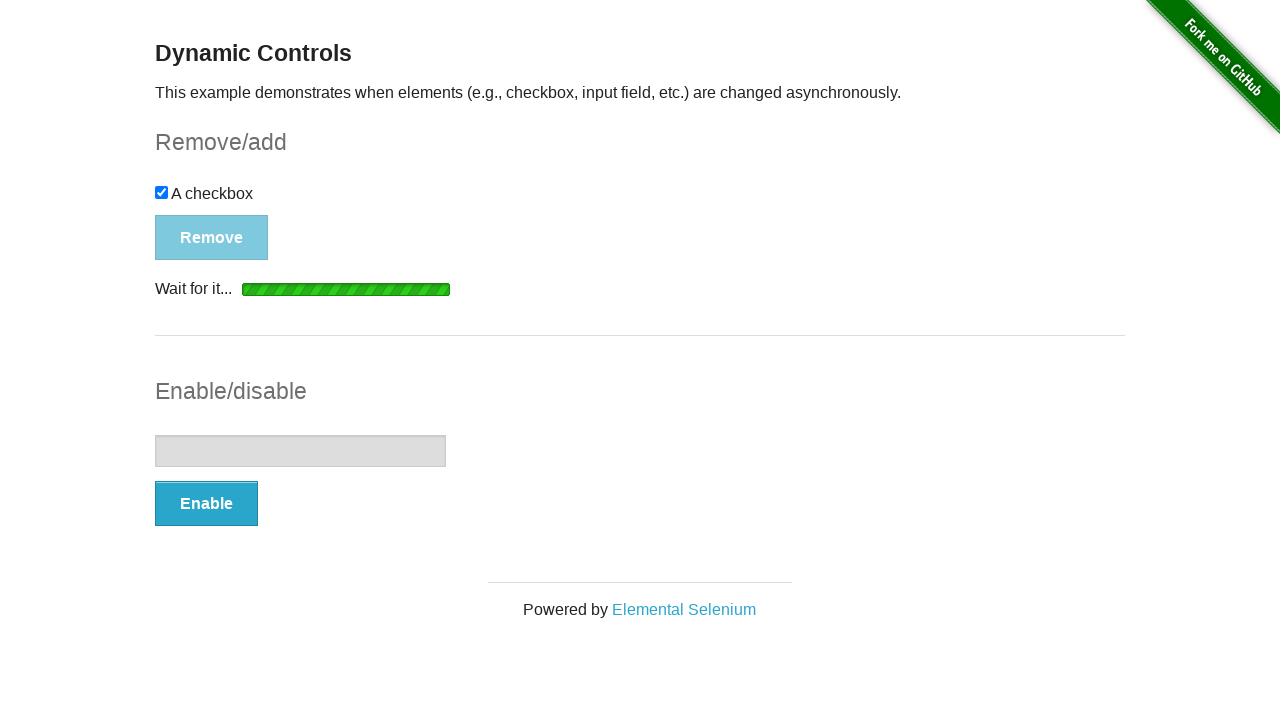

Message appeared after removing checkbox
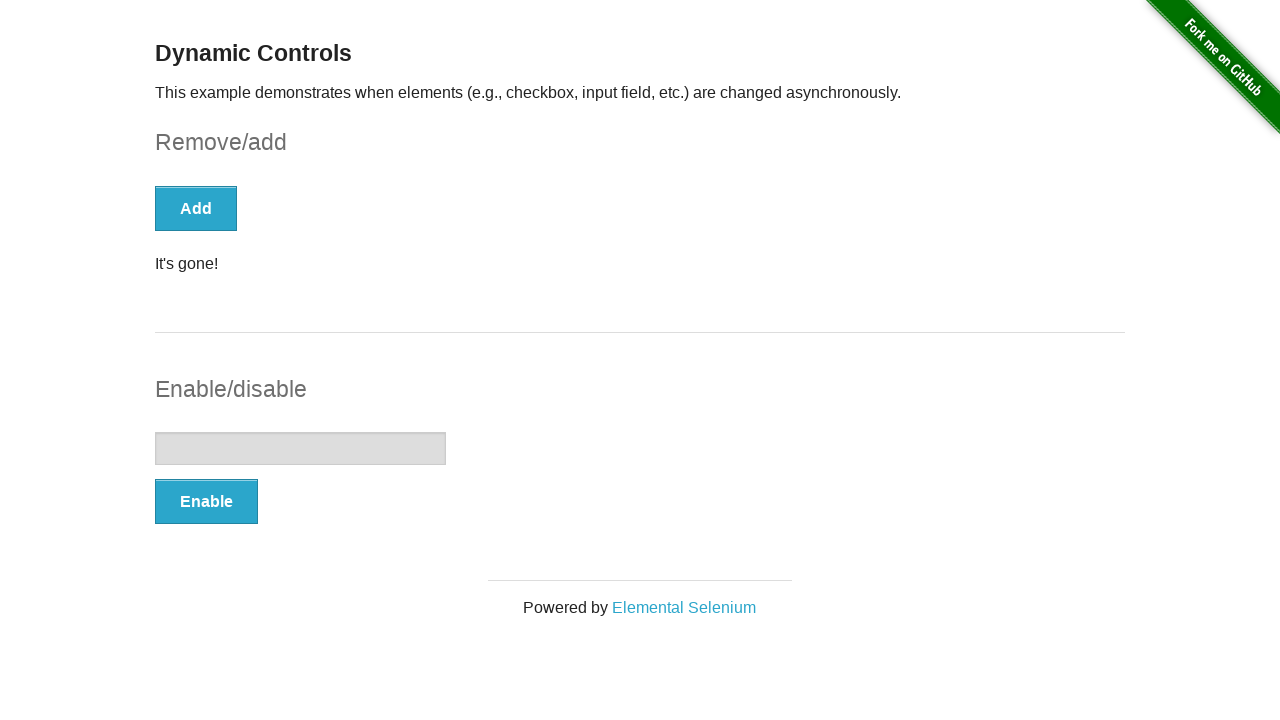

Clicked Enable button to enable text input at (206, 501) on button:has-text('Enable')
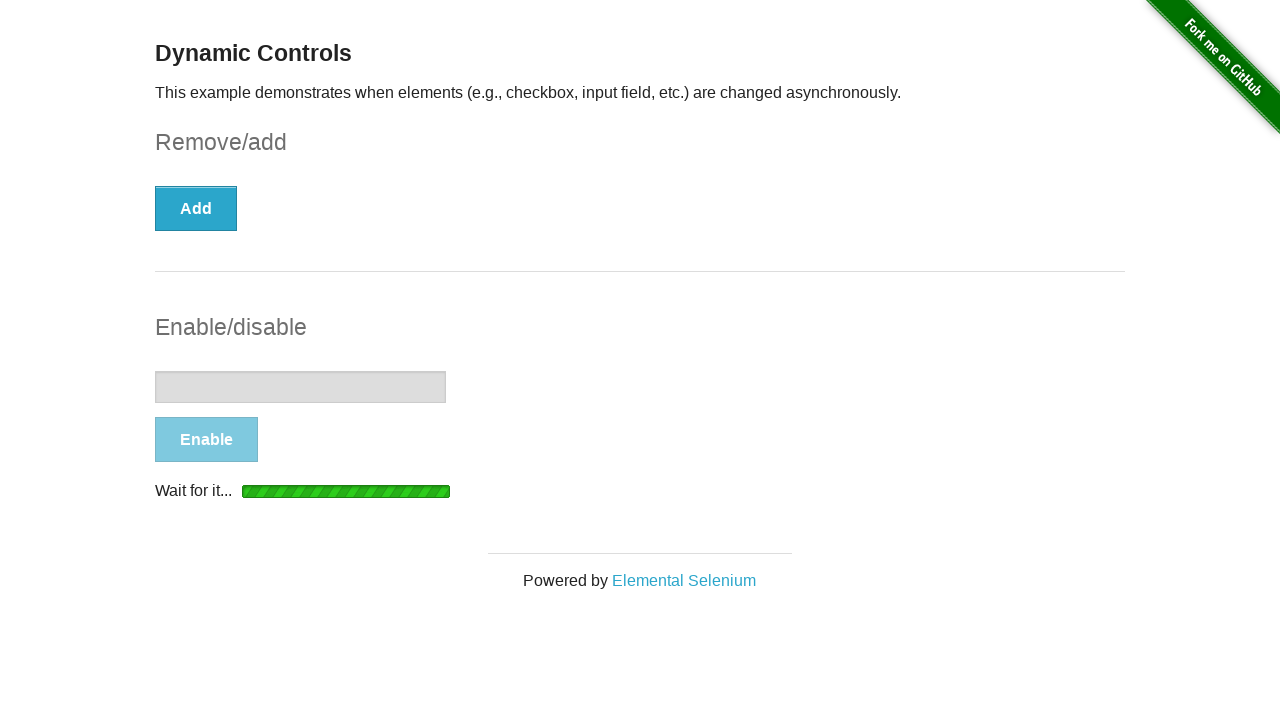

Message appeared after enabling text input
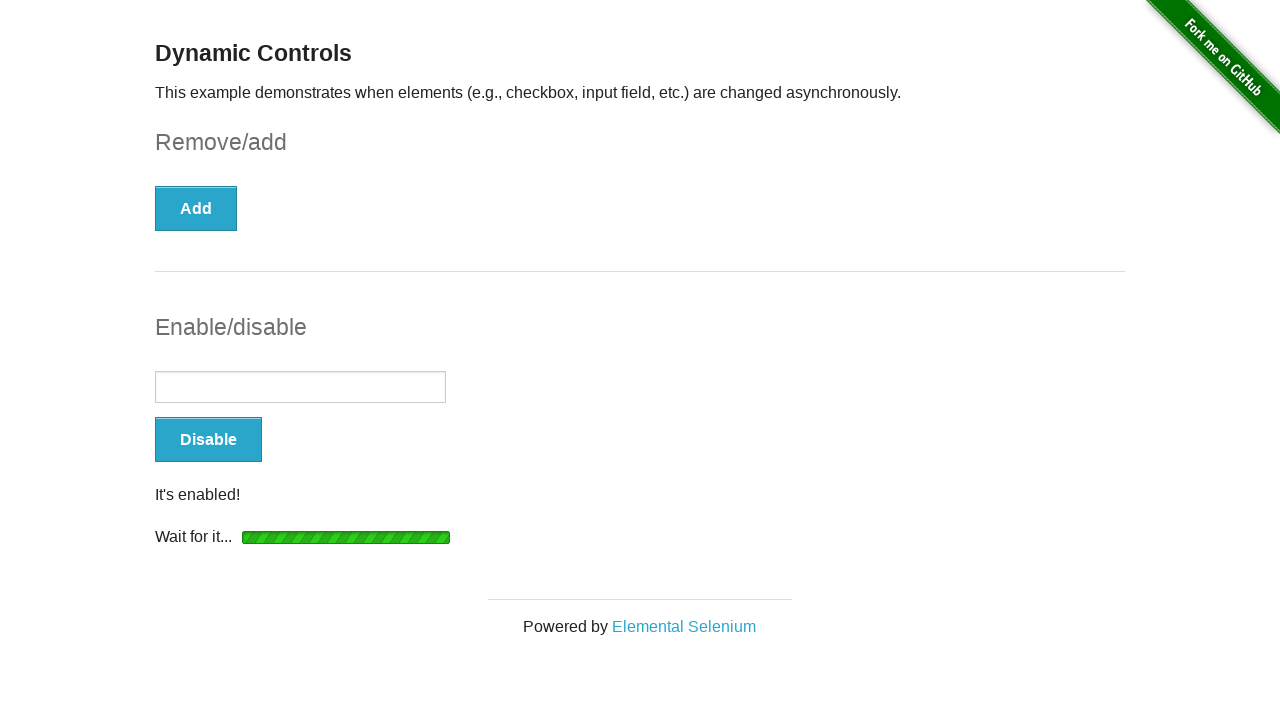

Text input is now enabled and ready for input
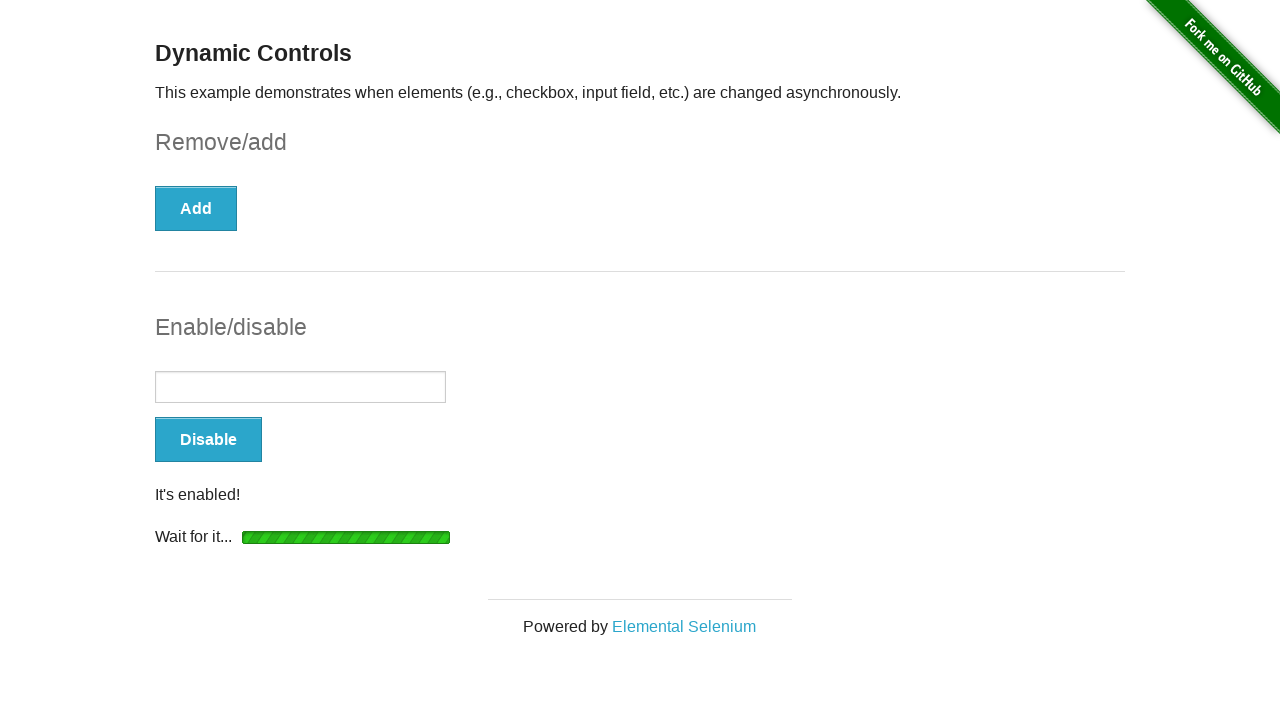

Filled text input with 'MM' on input[type='text']
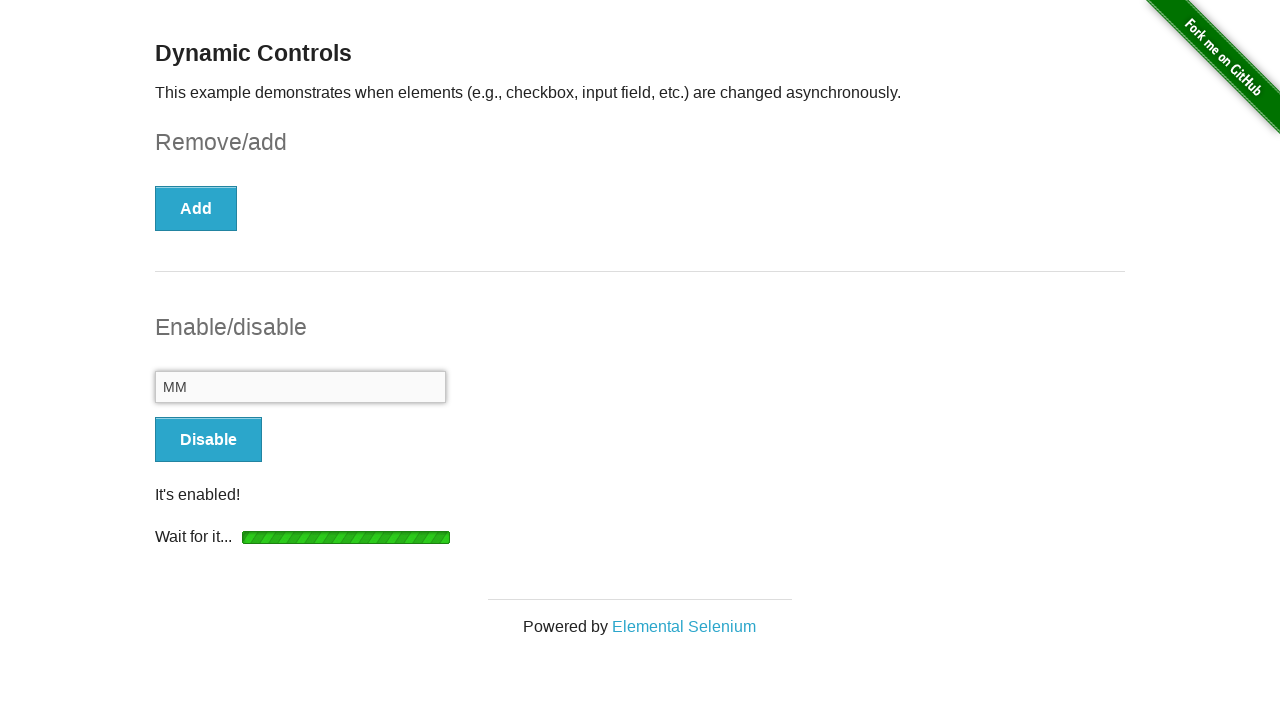

Clicked Disable button to disable text input at (208, 440) on button:has-text('Disable')
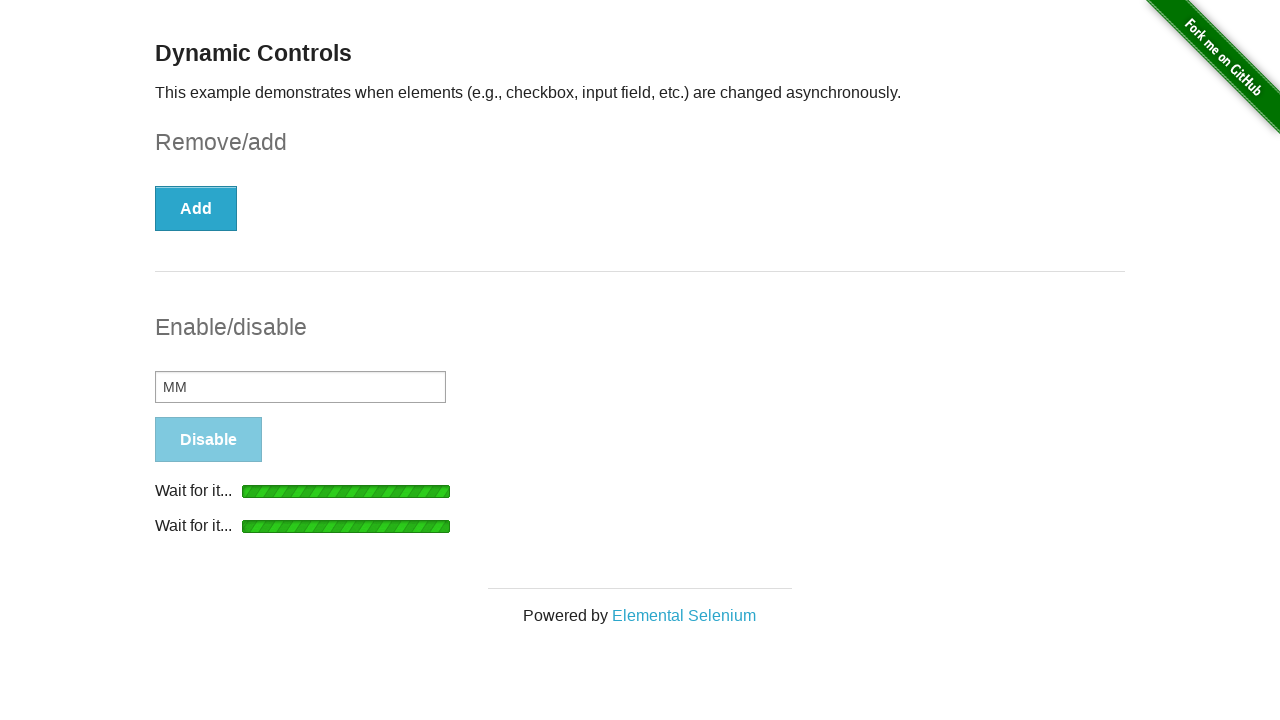

Message appeared confirming text input is now disabled
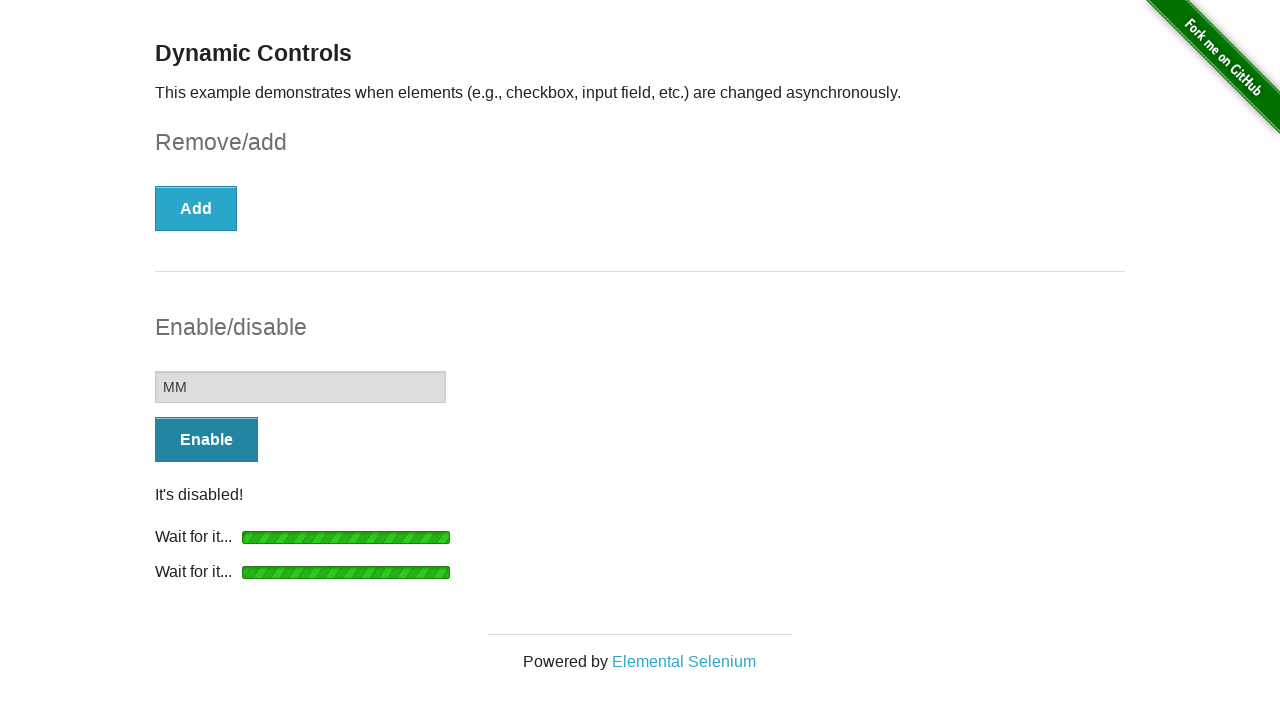

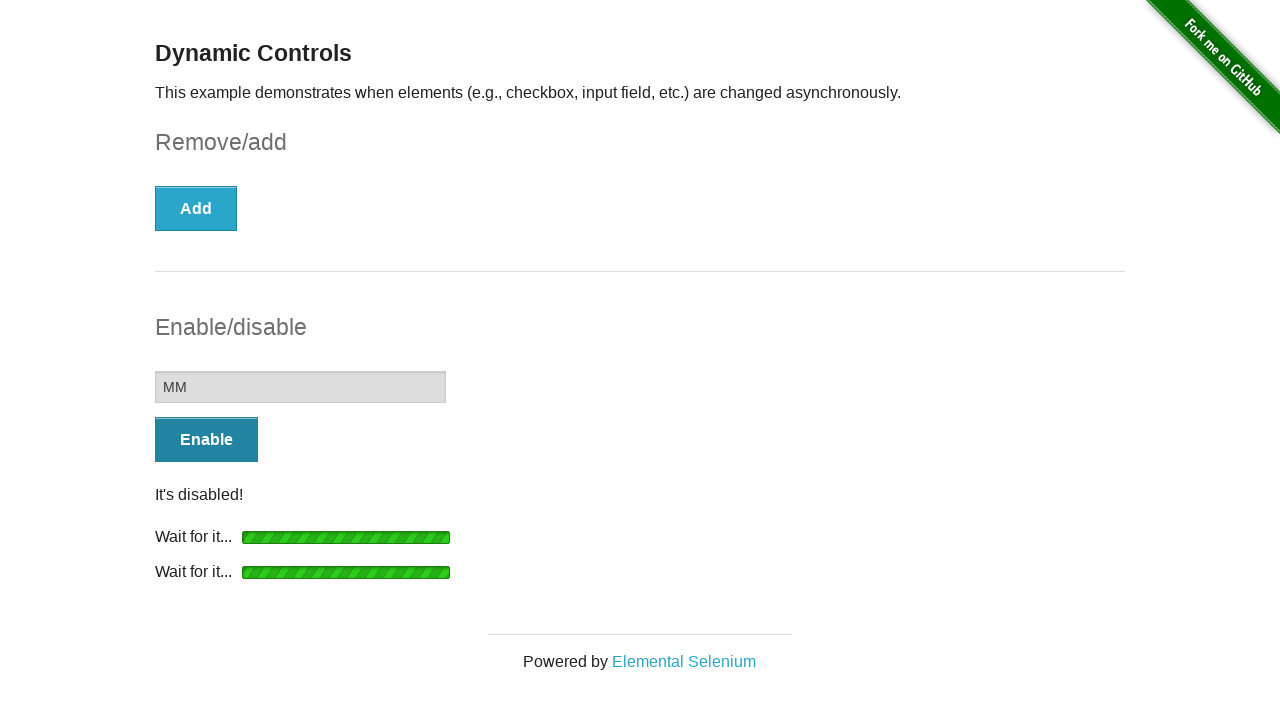